Tests the Sample App login form by clicking login button with empty credentials and verifying the error message.

Starting URL: http://uitestingplayground.com/

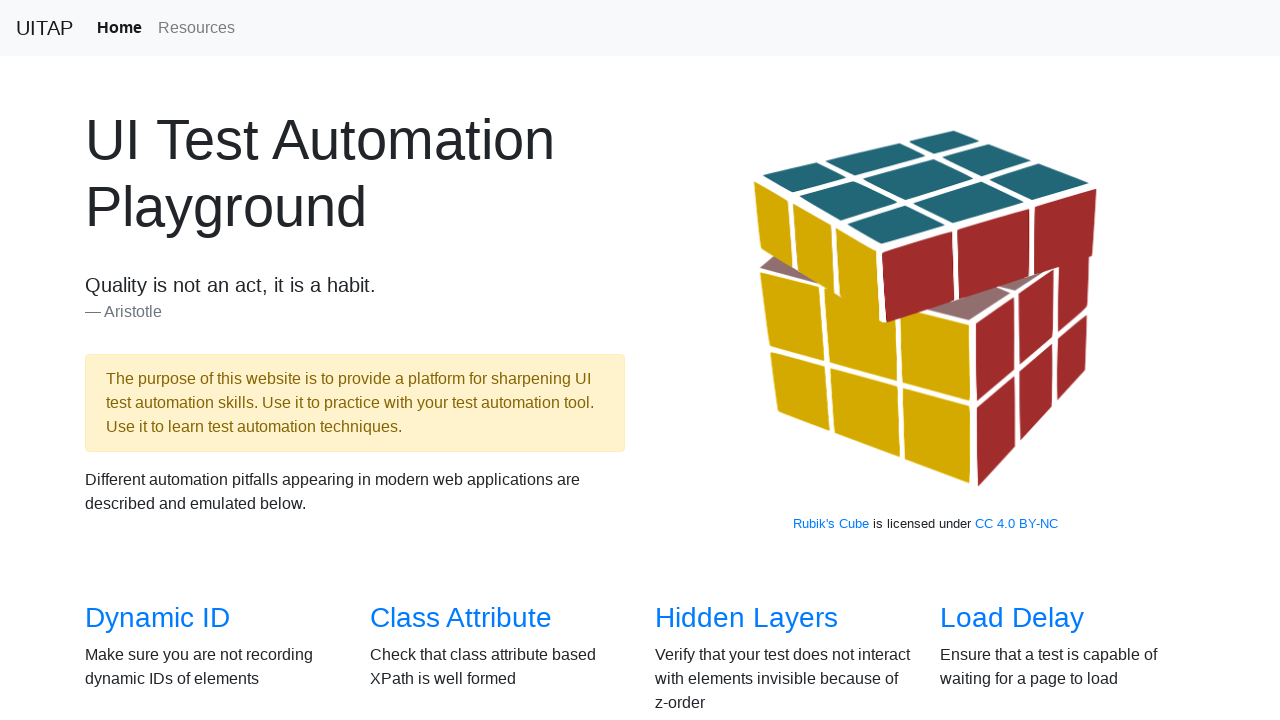

Clicked on Sample App link at (446, 360) on text=Sample App
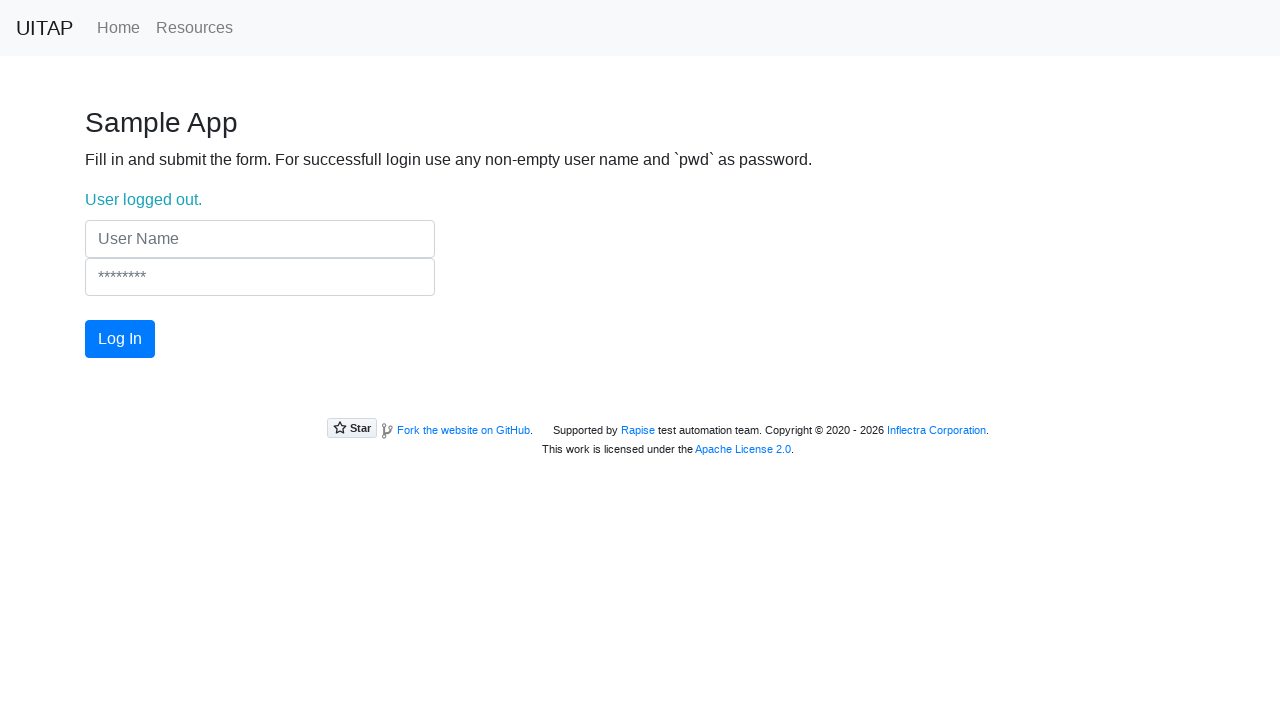

Clicked login button with empty credentials at (120, 339) on button.btn.btn-primary
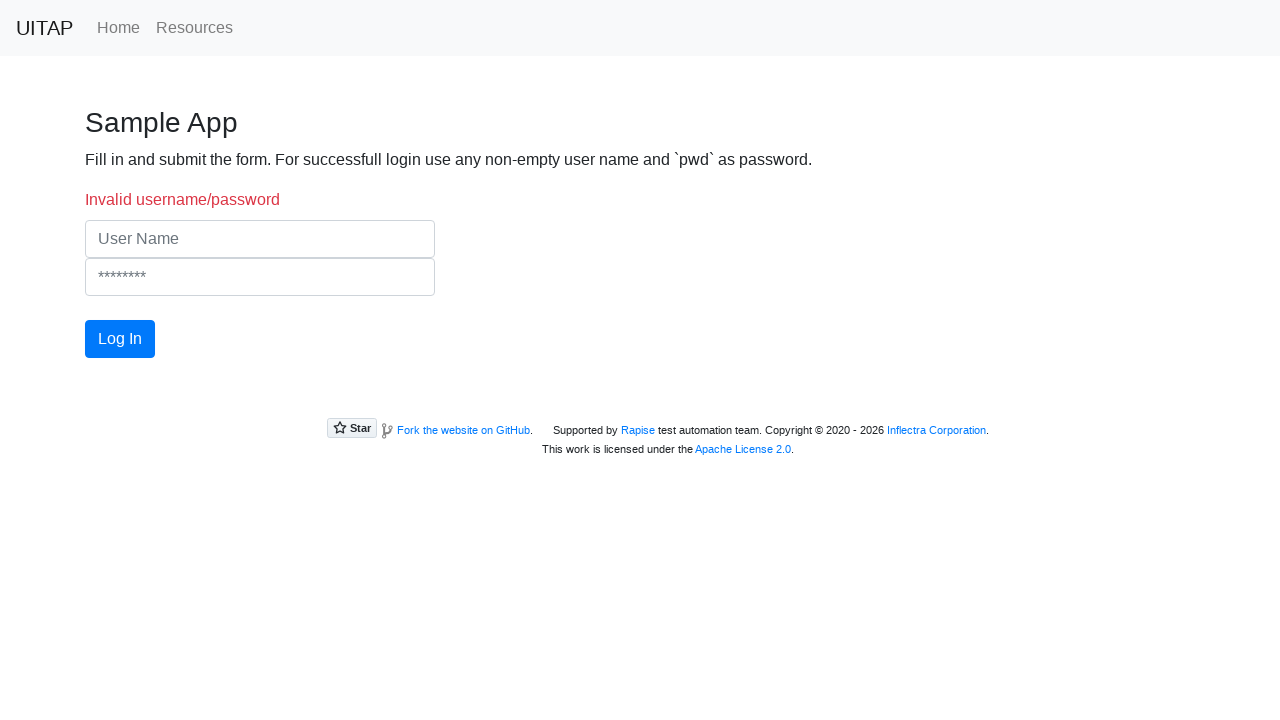

Located error message label
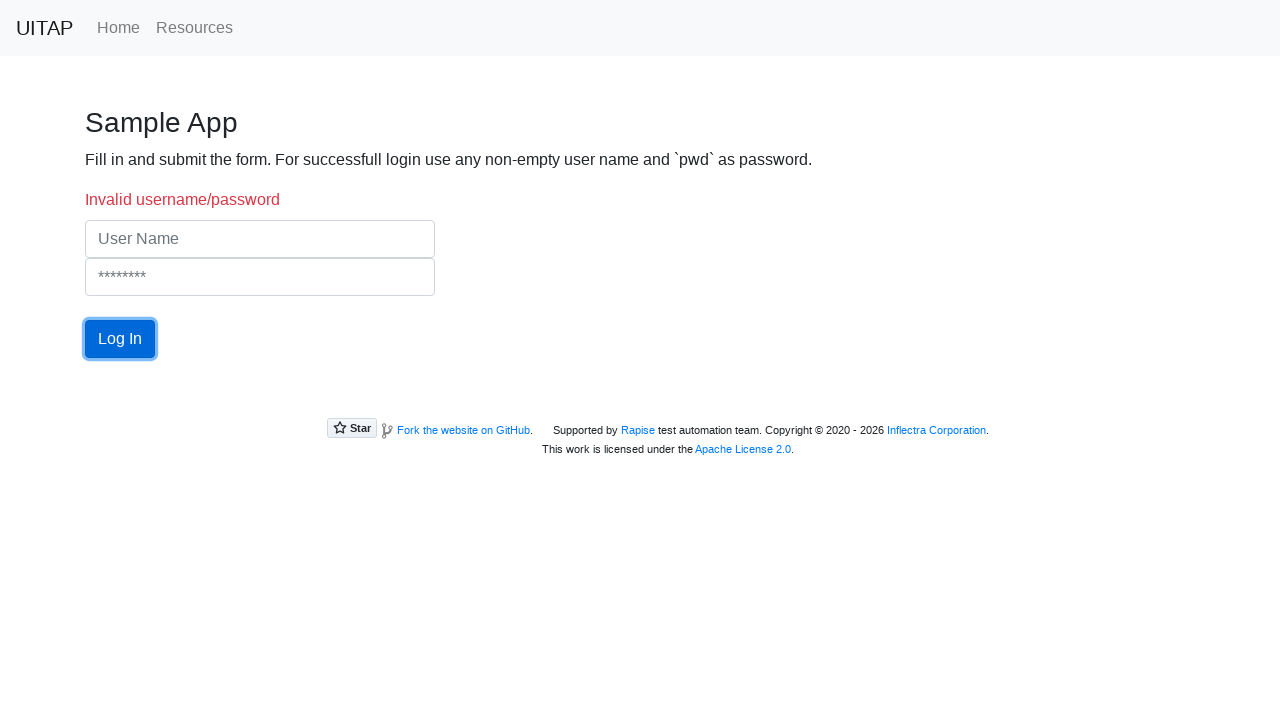

Verified error message displays 'Invalid username/password'
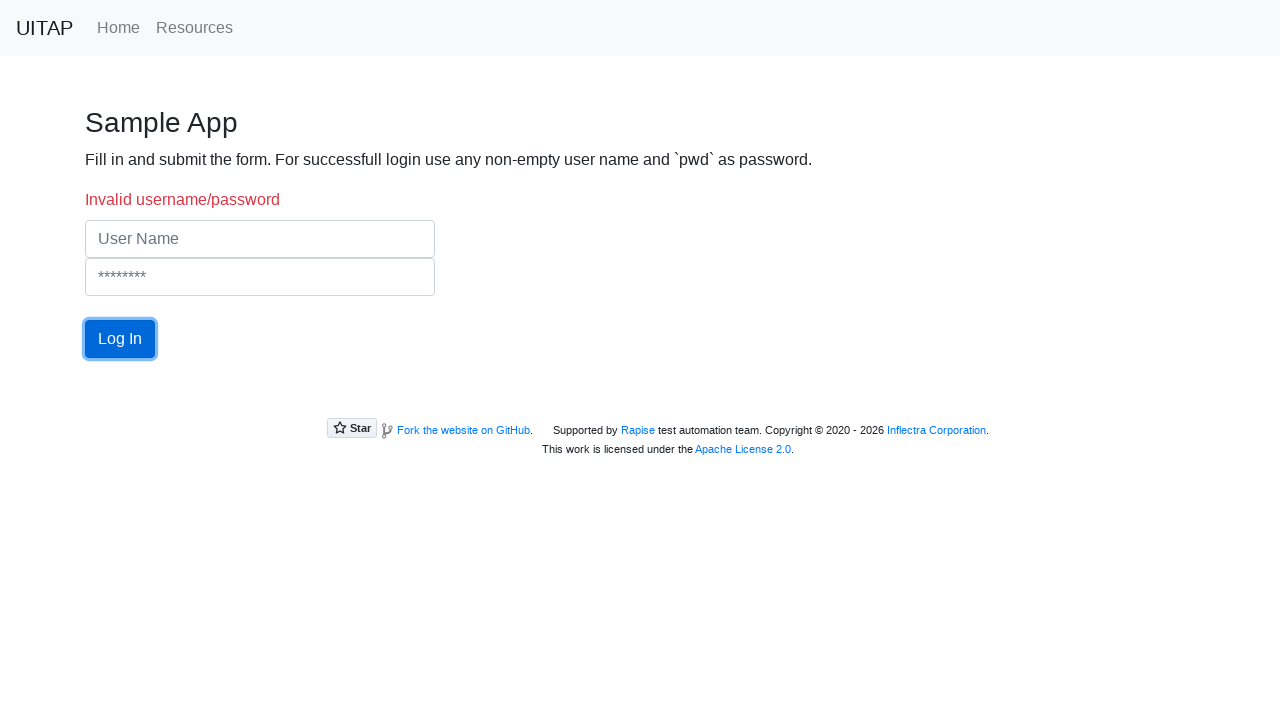

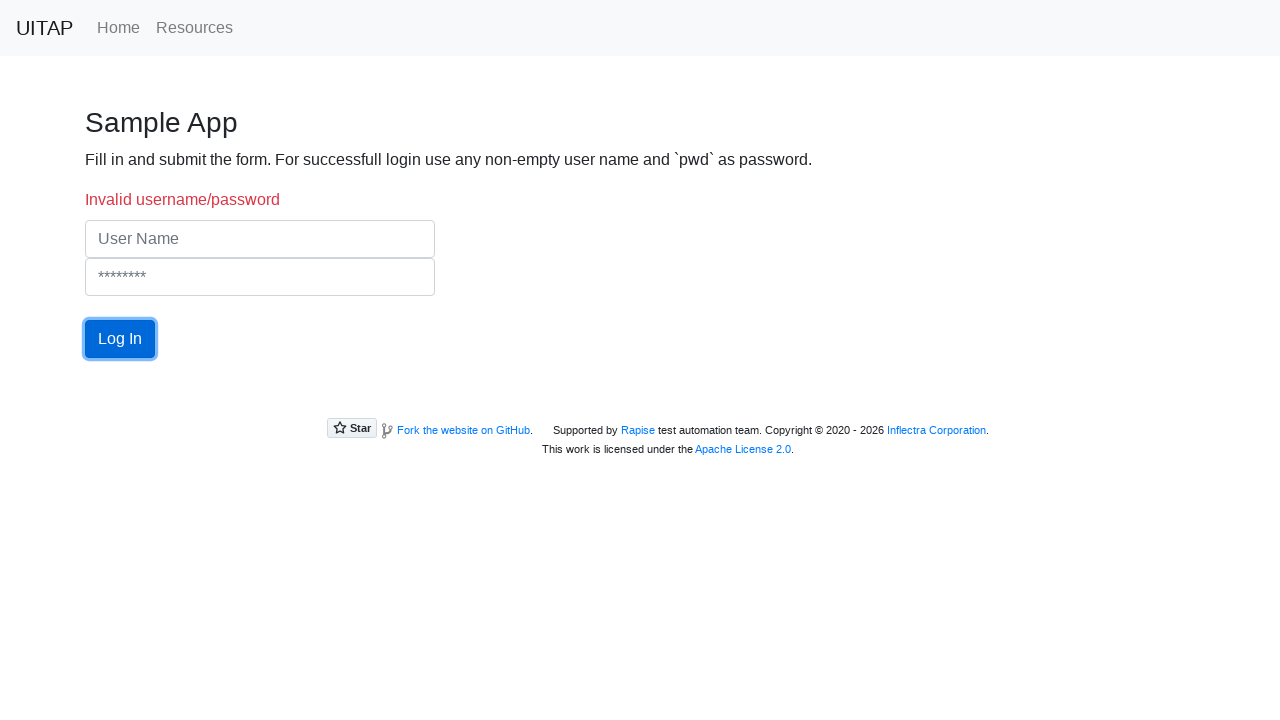